Tests the Elements page text box form by navigating to it, filling out user information fields (name, email, addresses), and submitting the form

Starting URL: https://demoqa.com

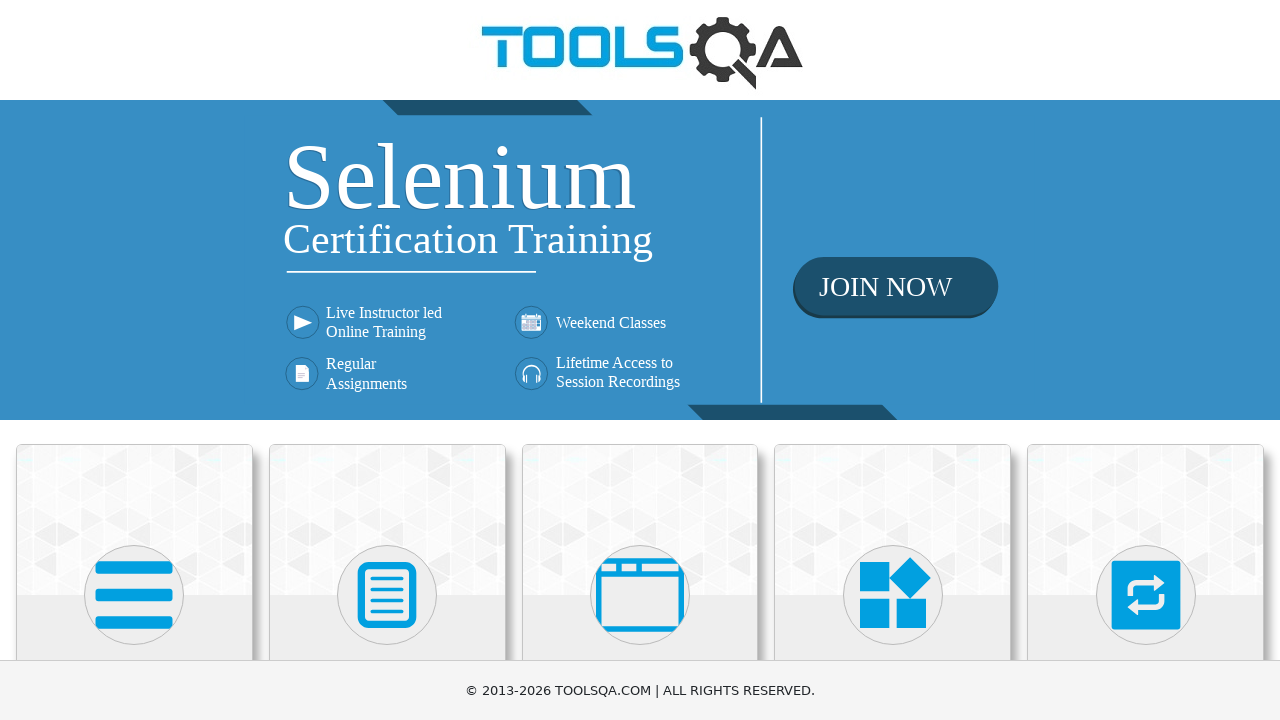

Navigated to DemoQA home page
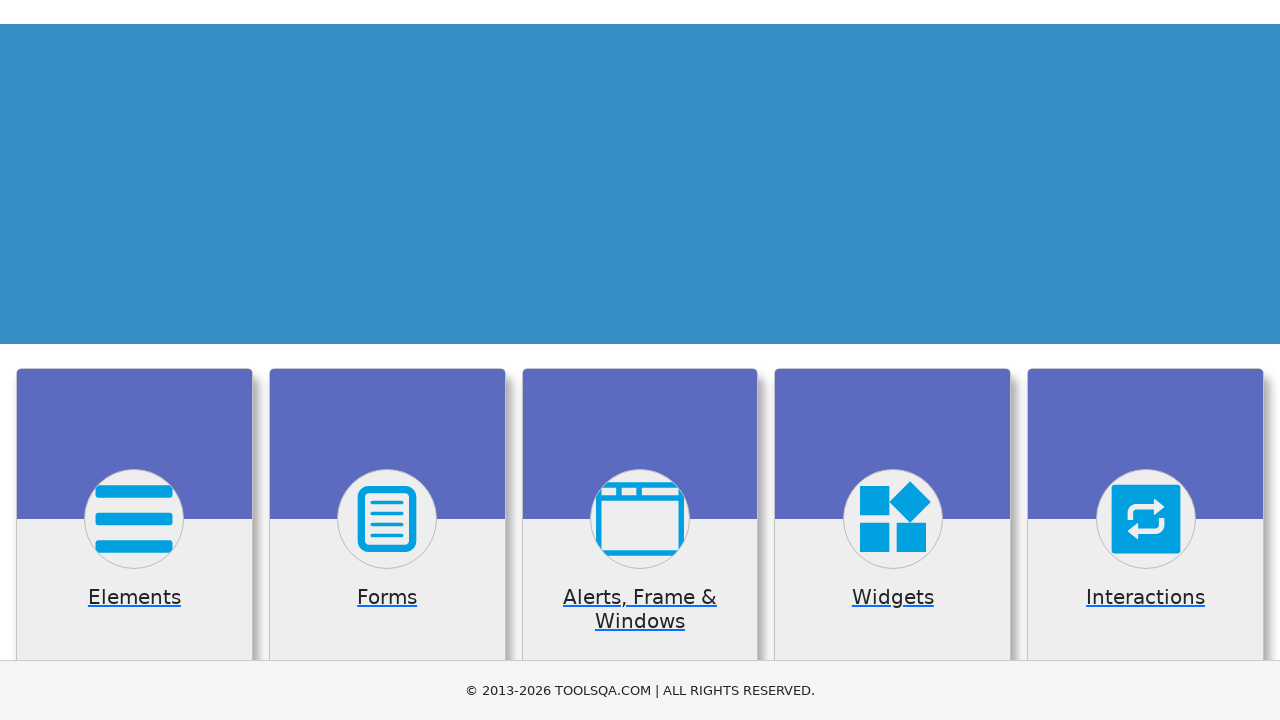

Clicked on Elements card at (134, 360) on text=Elements
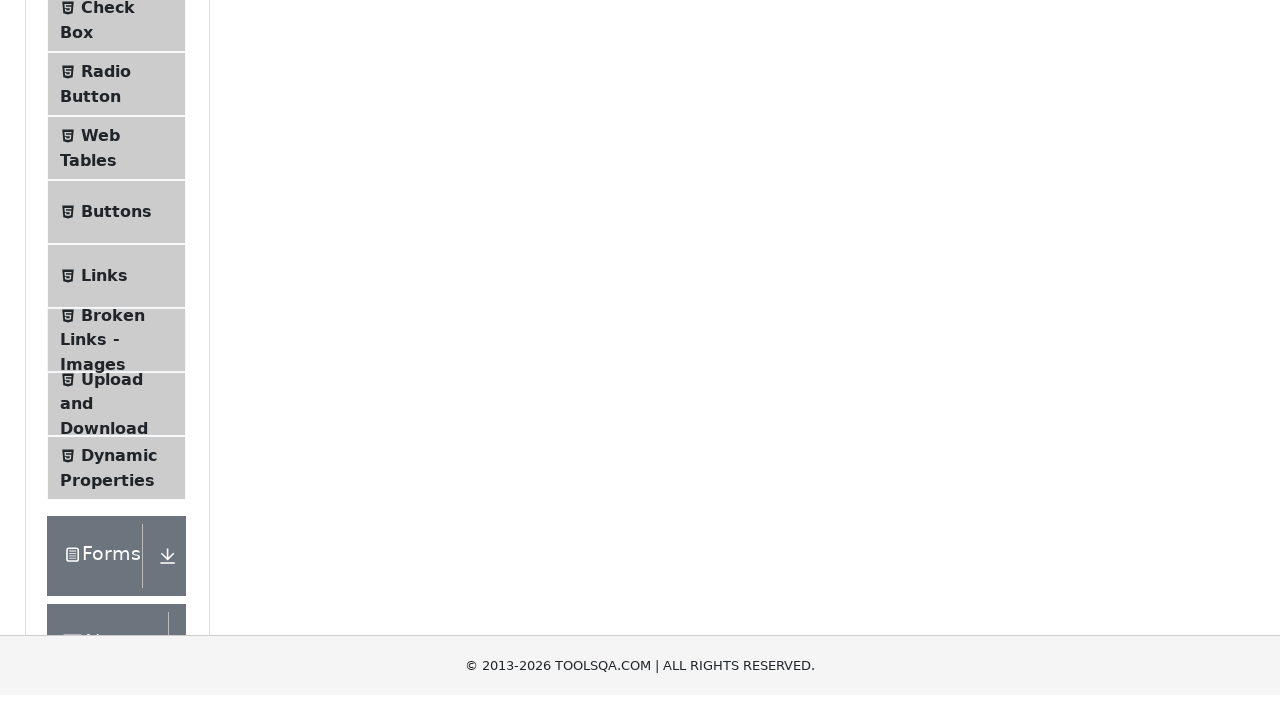

Clicked on Text Box menu item at (119, 261) on text=Text Box
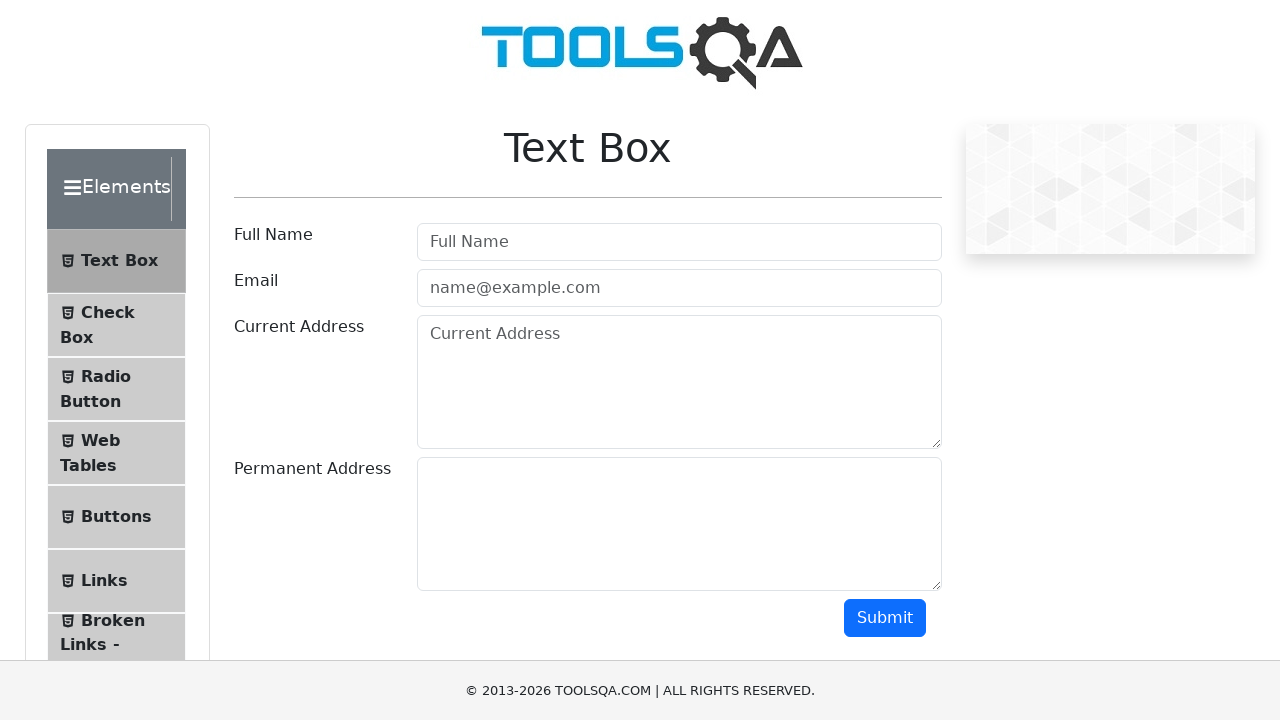

Filled name field with 'Ehud Suryano' on #userName
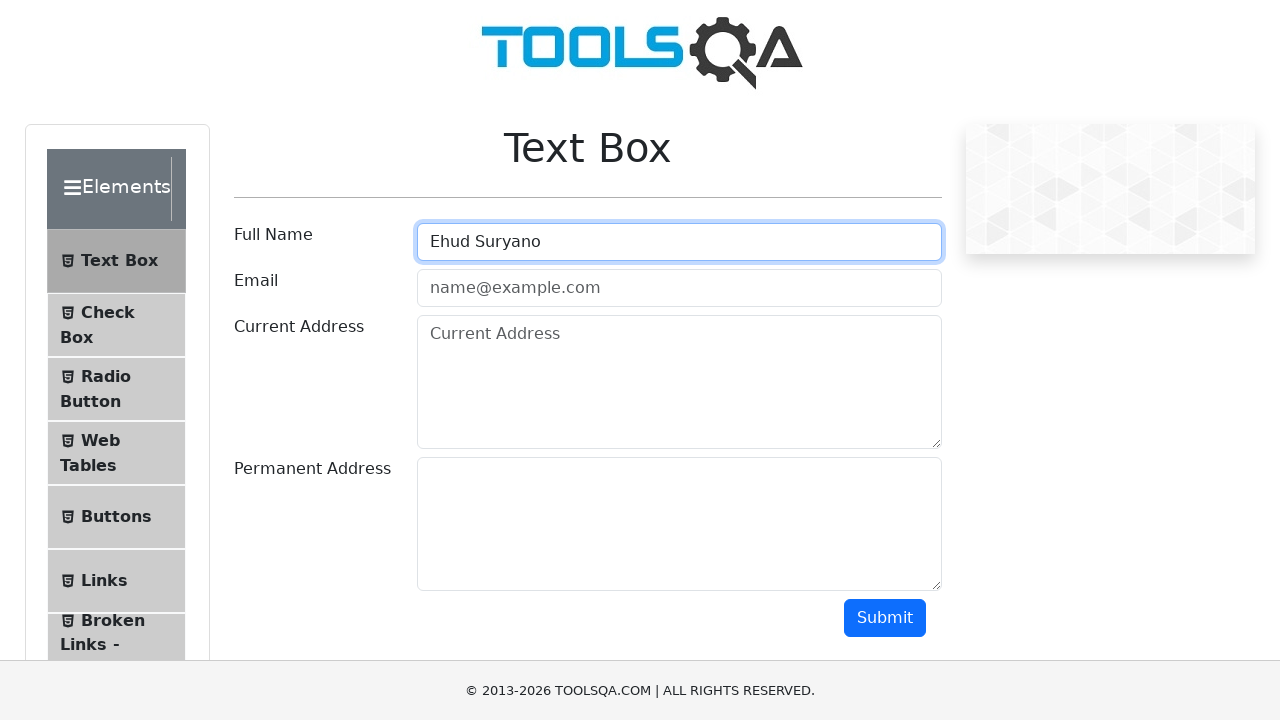

Filled email field with 'ehud@gmail.com' on #userEmail
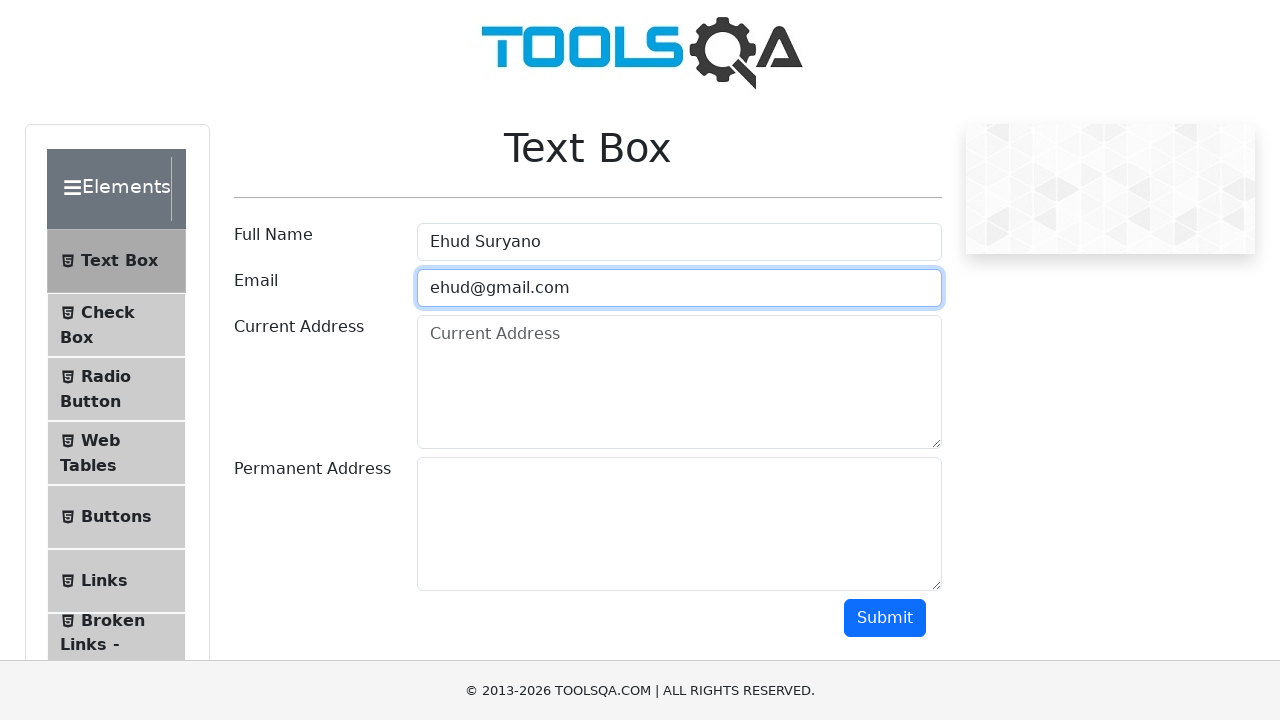

Filled current address field with 'rishon lezion' on #currentAddress
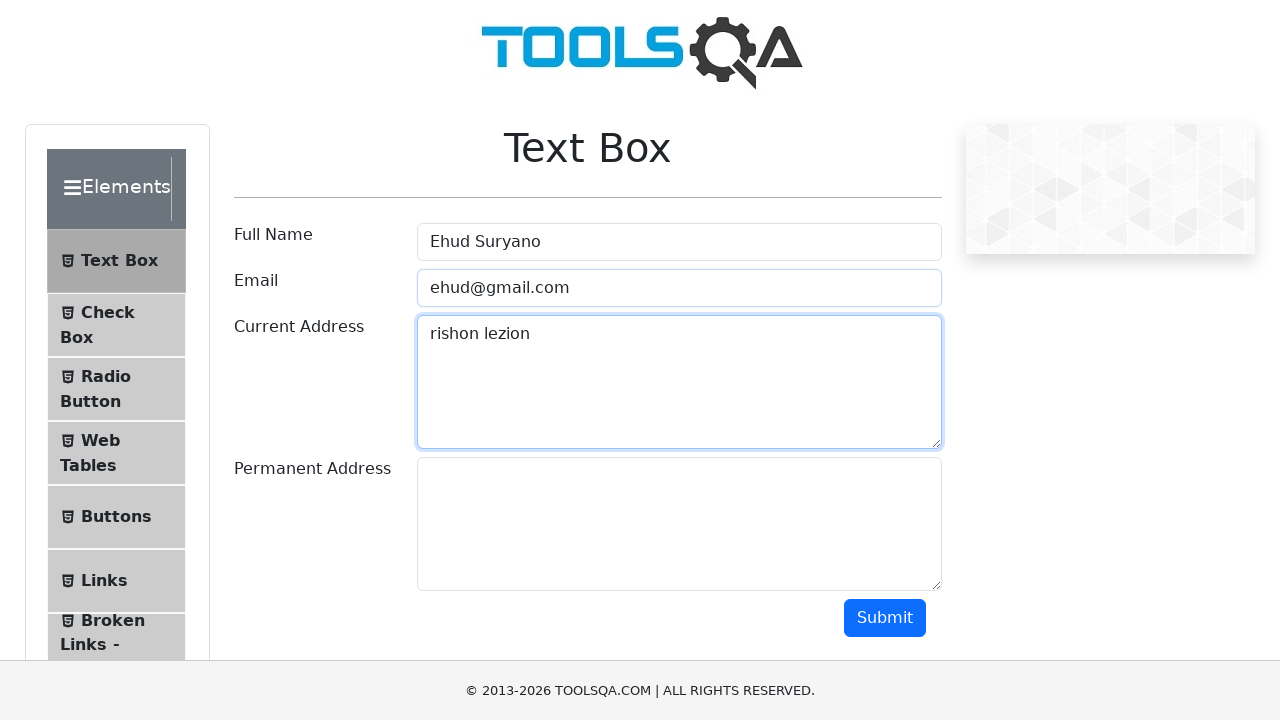

Filled permanent address field with 'Rishon Lezion' on #permanentAddress
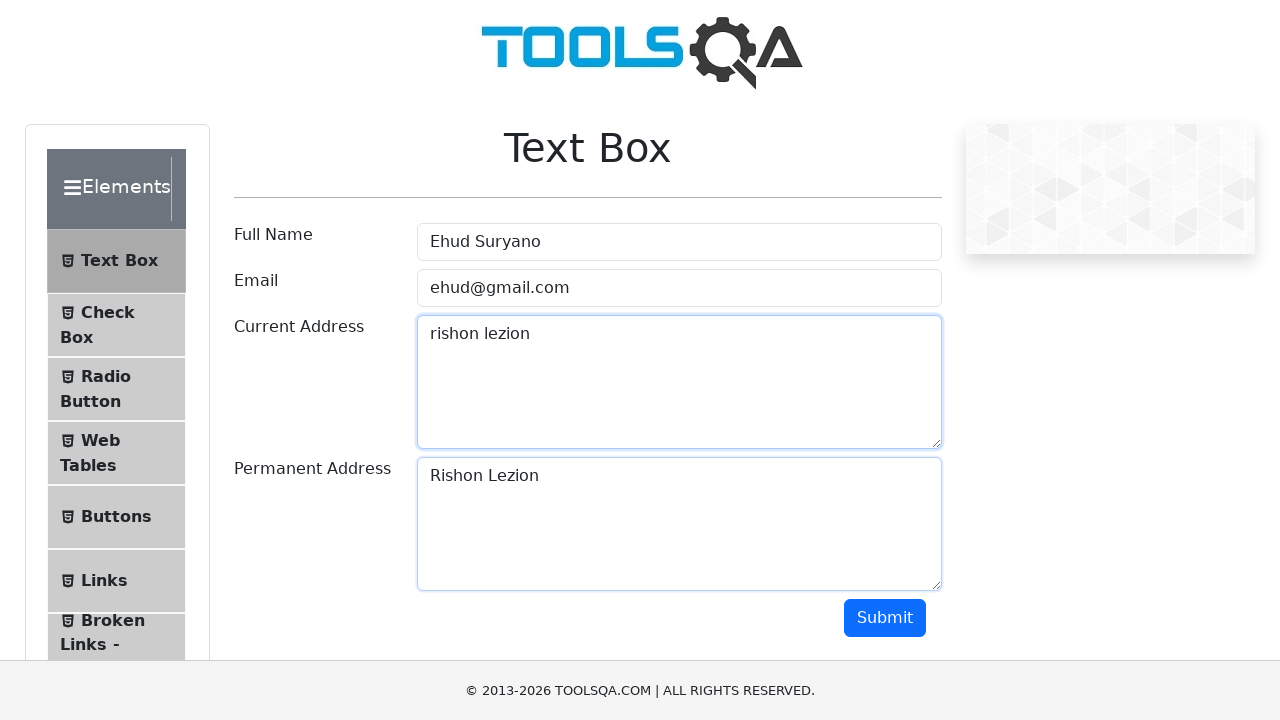

Clicked Submit button to submit the form at (885, 618) on #submit
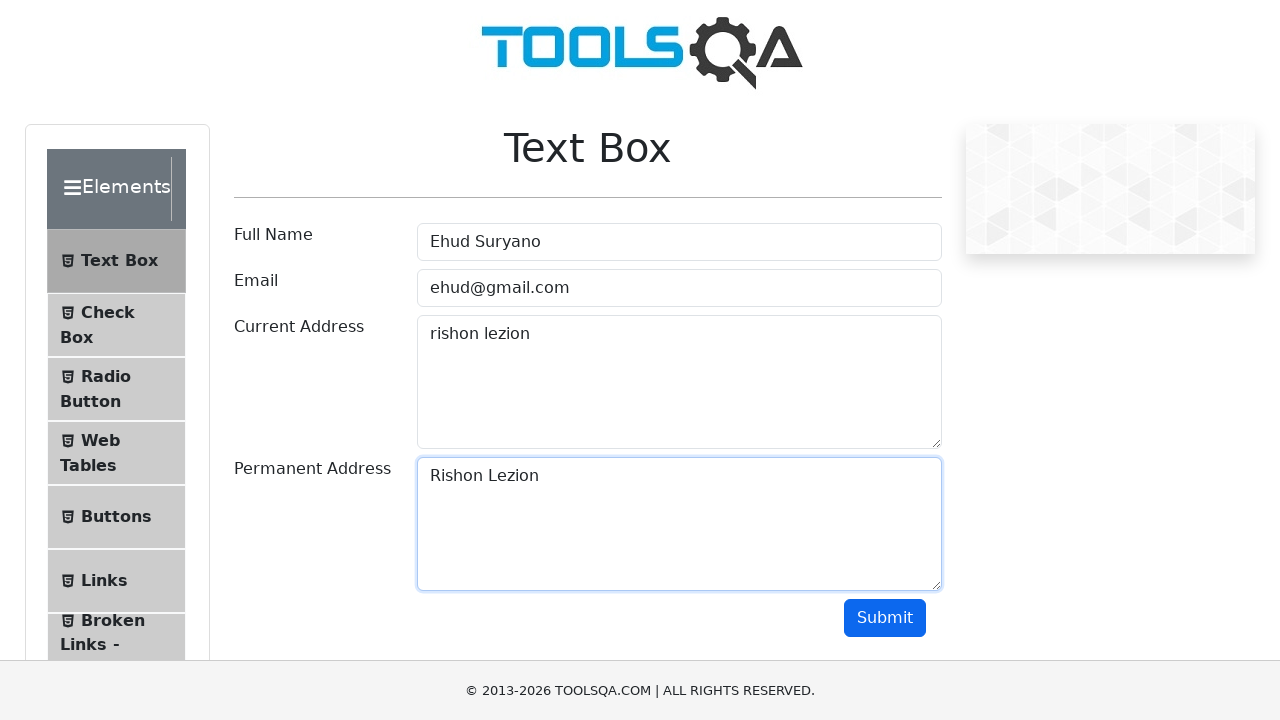

Form output appeared on the page
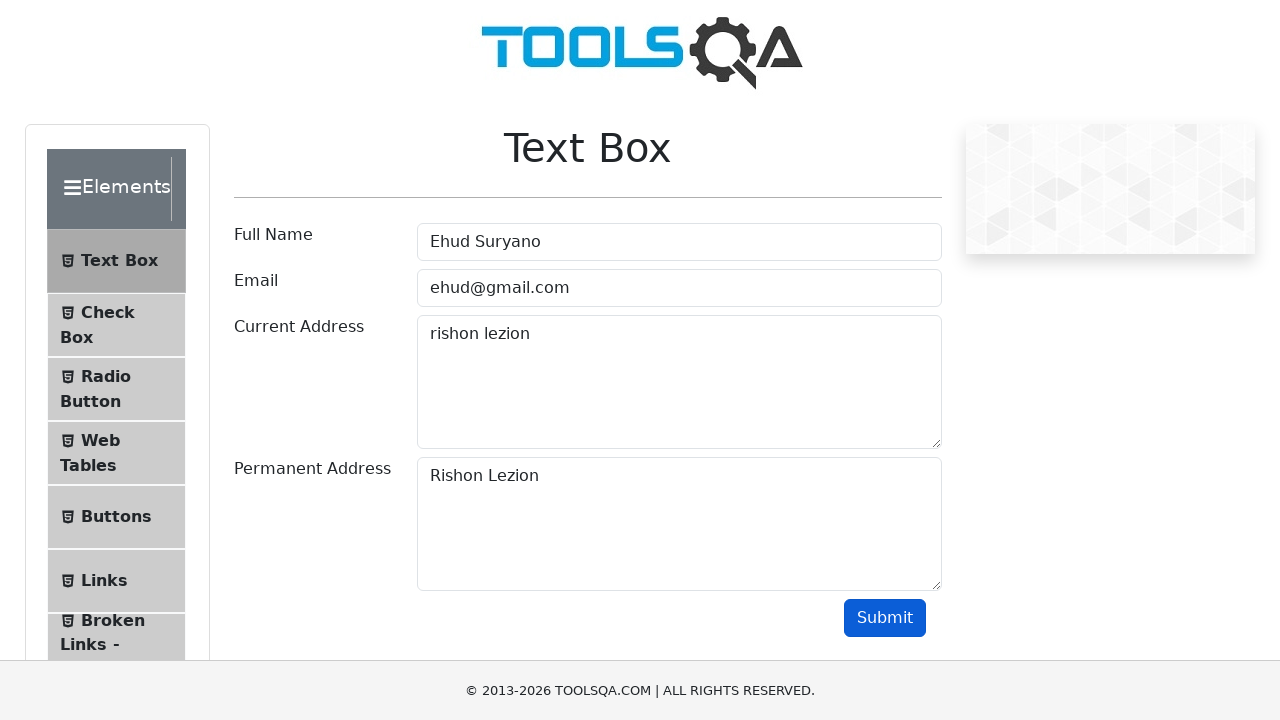

Verified current page URL contains 'https://demoqa.com/text-box'
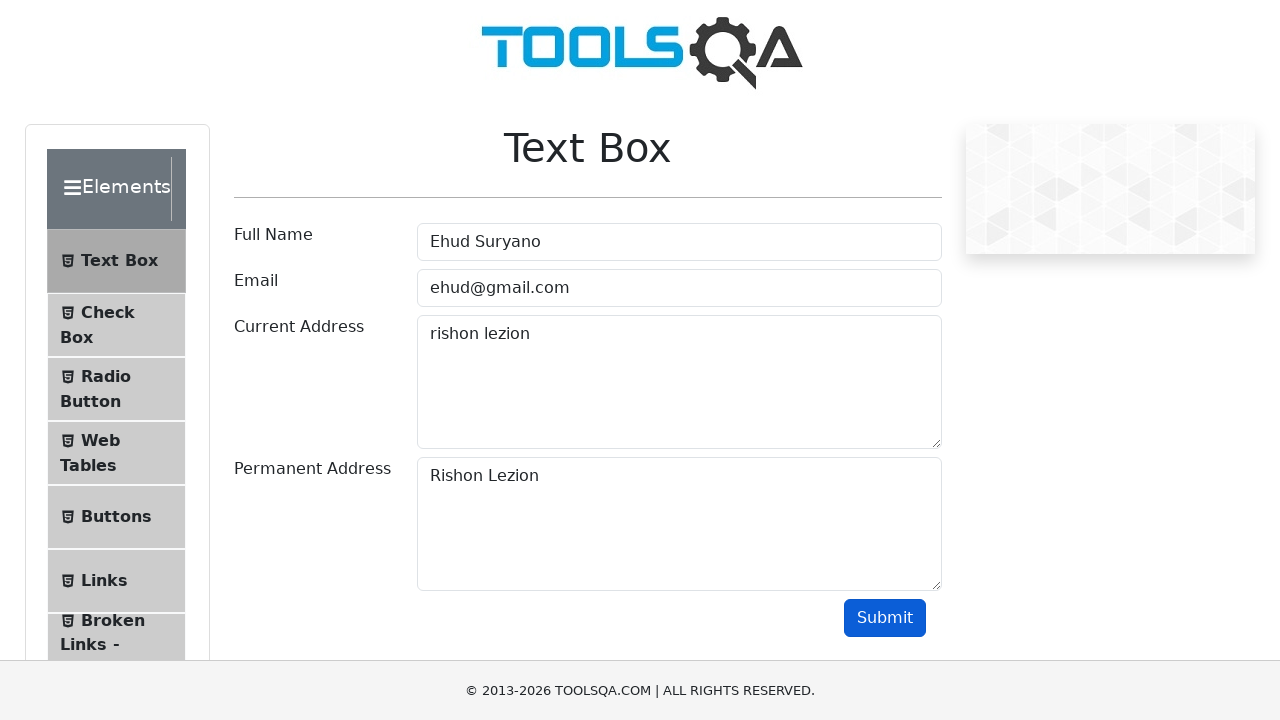

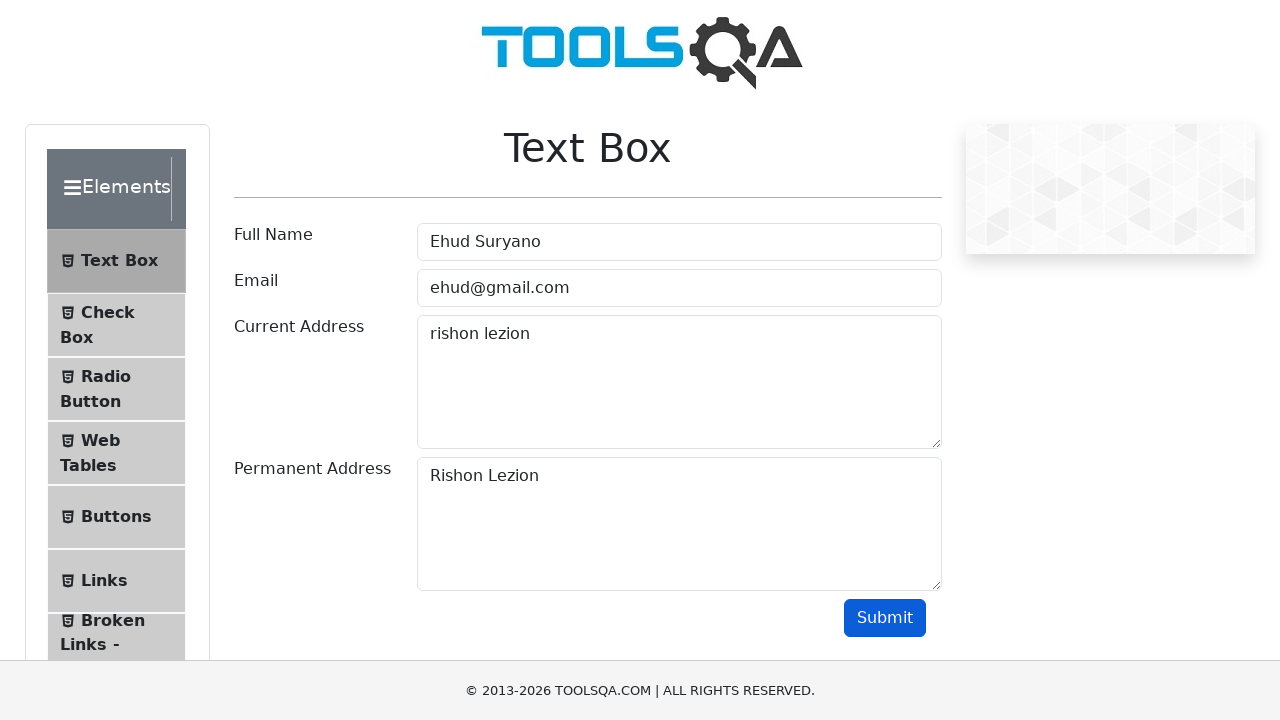